Tests phone number validation on registration form by entering various invalid phone numbers (too short, too long, wrong prefix) and verifying appropriate error messages.

Starting URL: https://alada.vn/tai-khoan/dang-ky.html

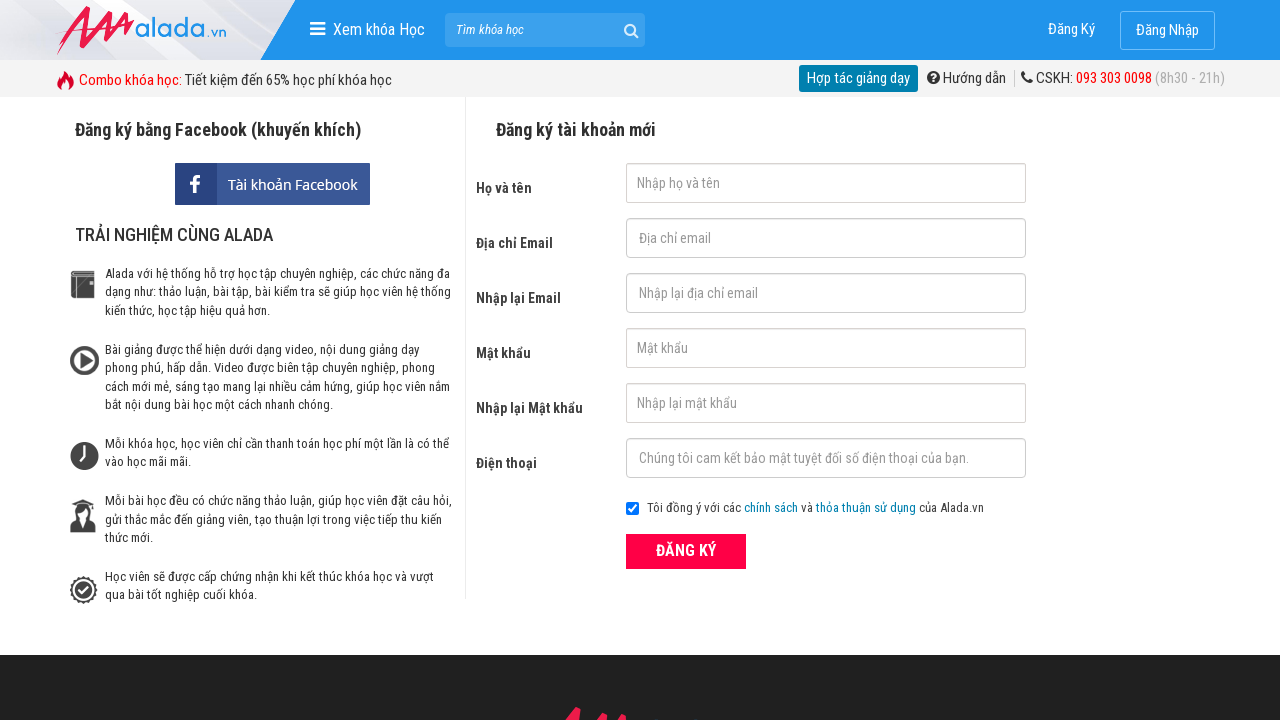

Filled first name field with 'Joe Biden' on #txtFirstname
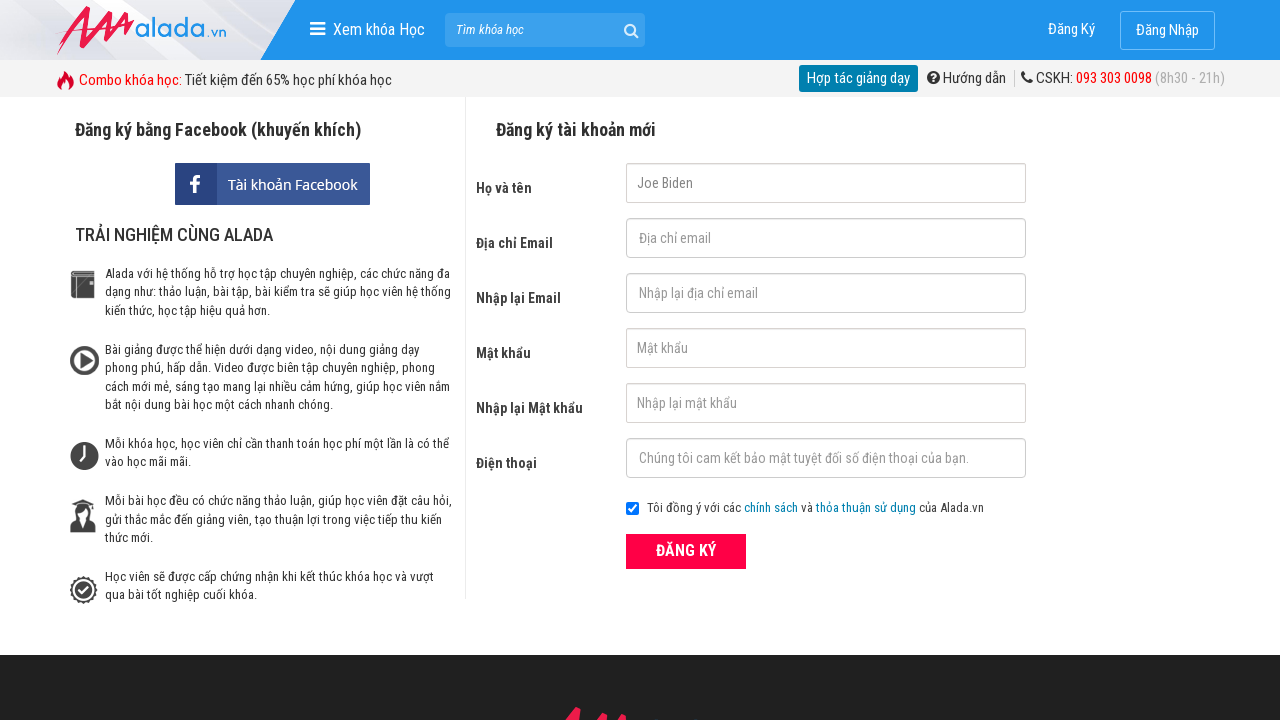

Filled email field with 'joe@biden.com' on #txtEmail
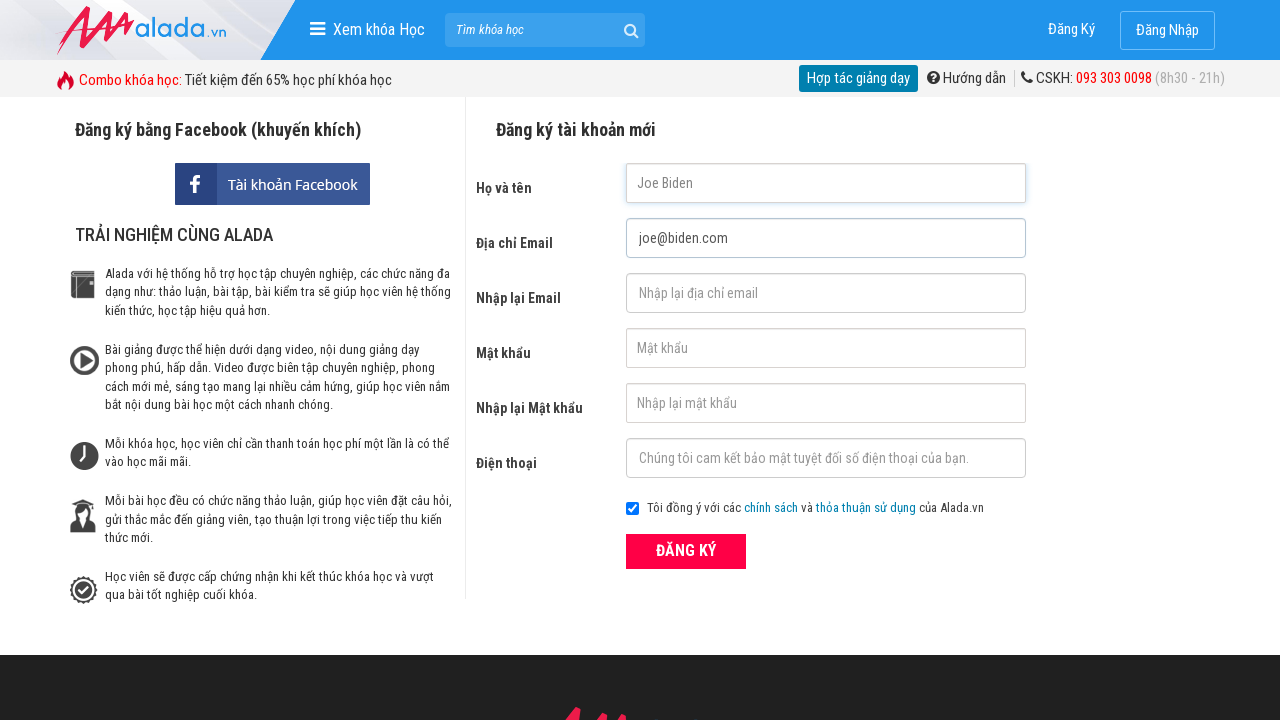

Filled confirm email field with 'joe@biden.com' on #txtCEmail
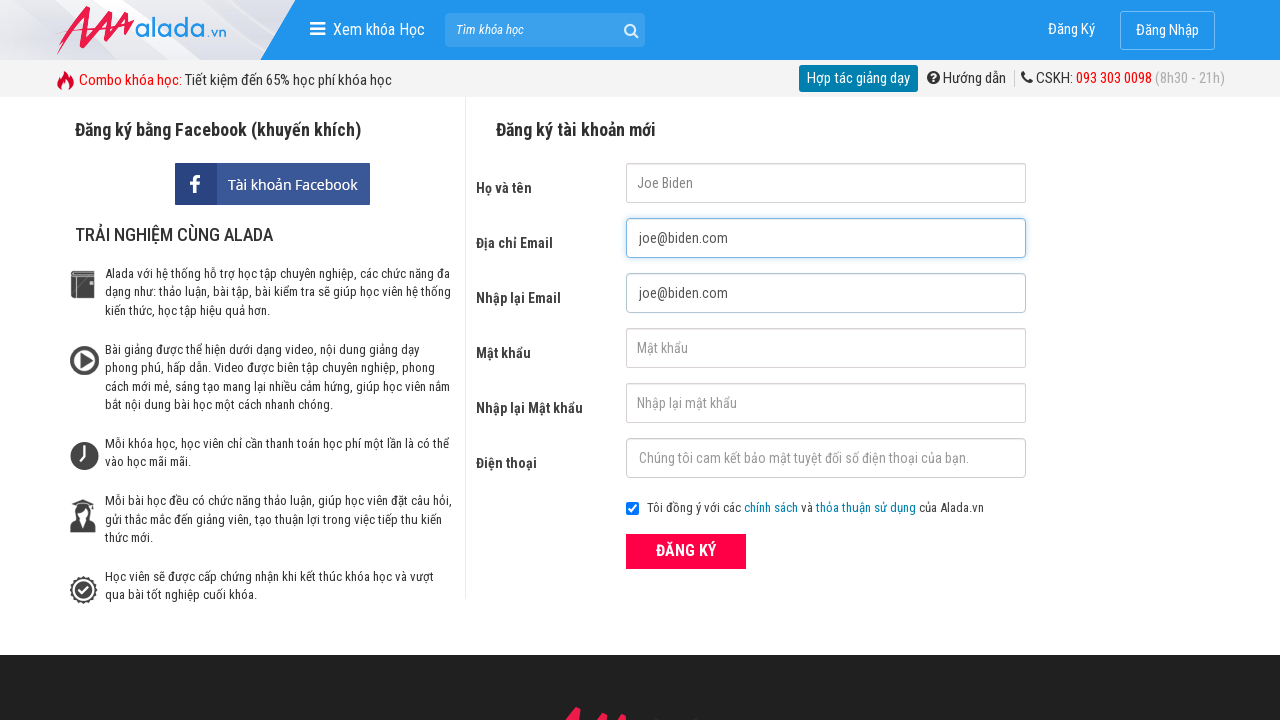

Filled password field with '123456' on #txtPassword
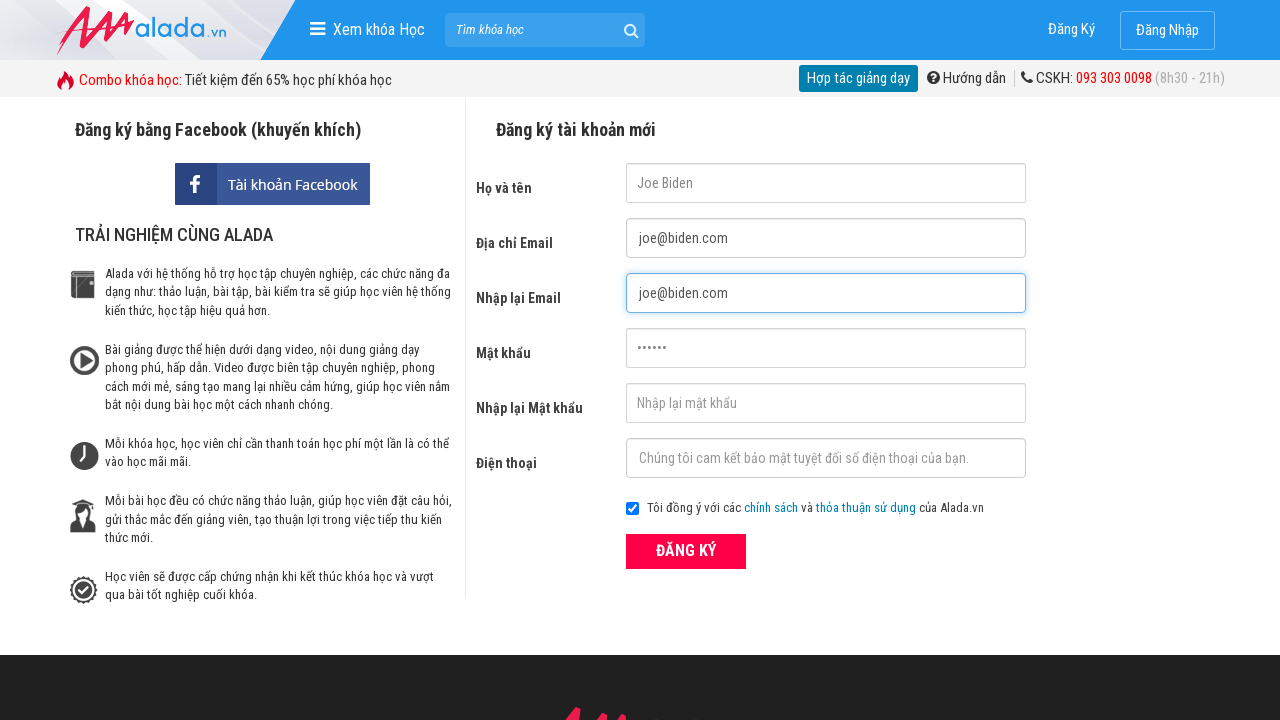

Filled confirm password field with '123456' on #txtCPassword
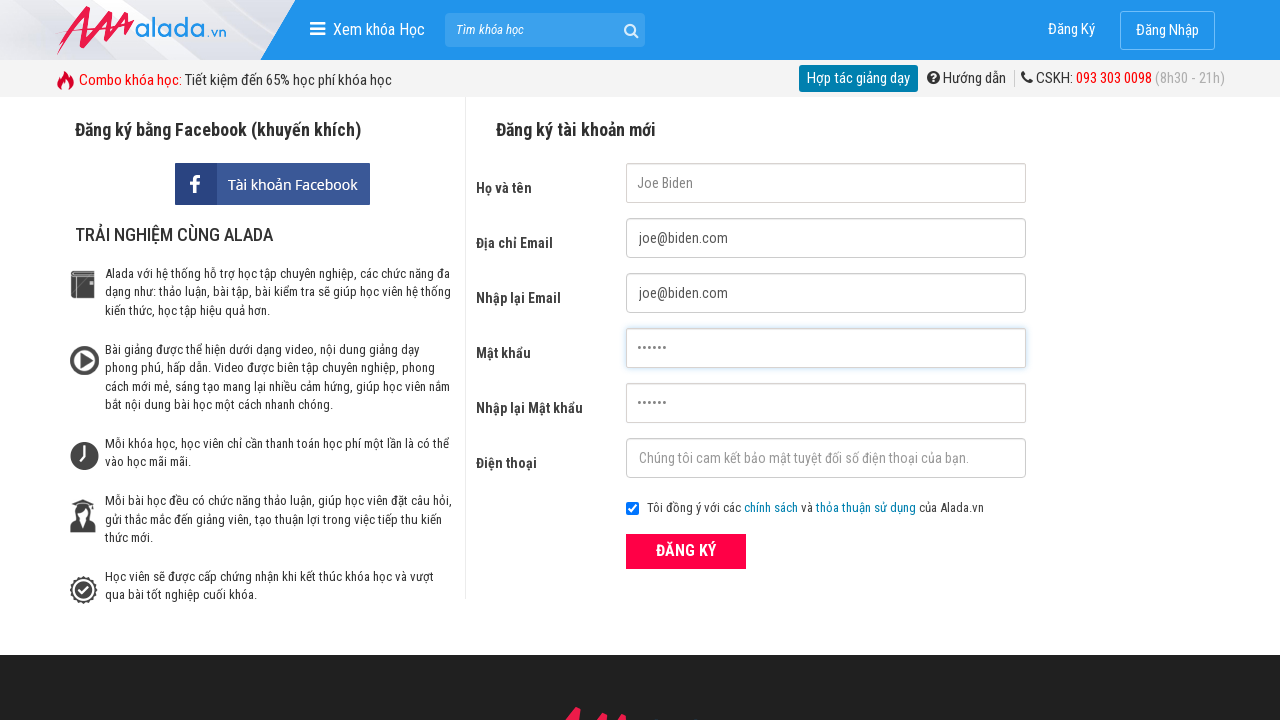

Entered phone number '098765432' (too short - 9 digits) on #txtPhone
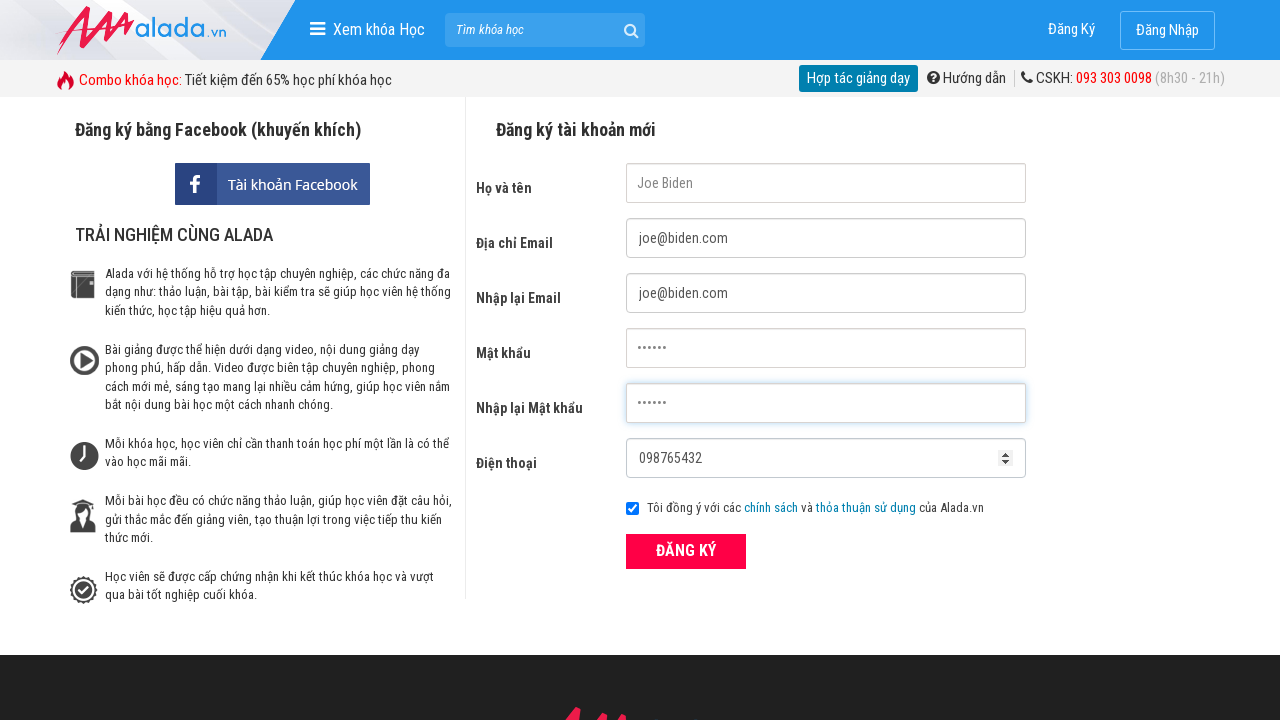

Clicked ĐĂNG KÝ (Register) button to test short phone validation at (686, 551) on xpath=//button[text()='ĐĂNG KÝ' and @type='submit']
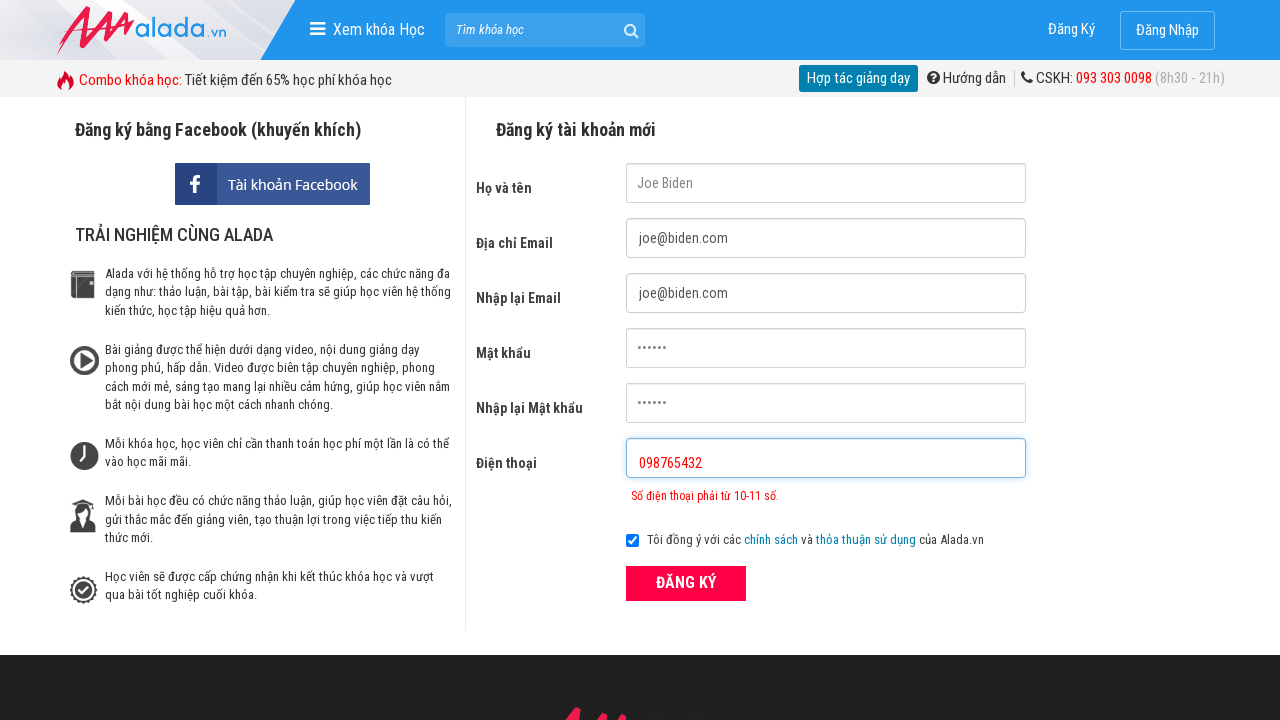

Phone error message appeared for short phone number
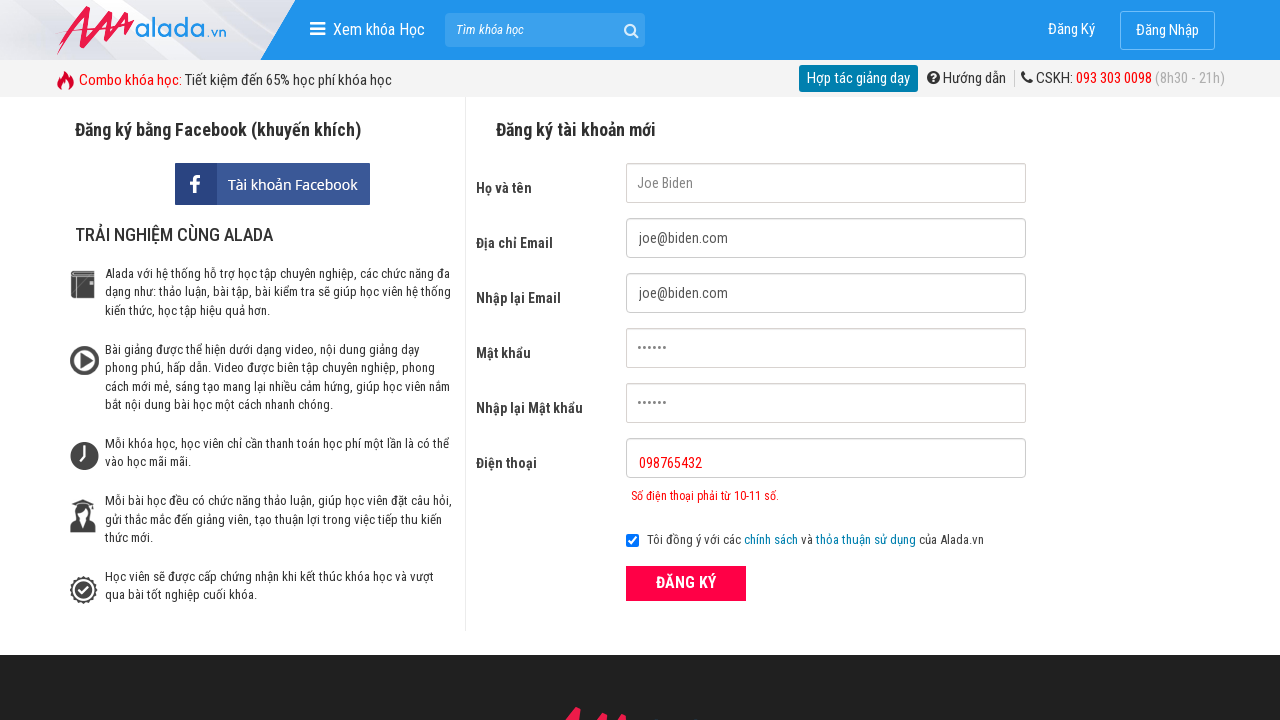

Cleared phone field on #txtPhone
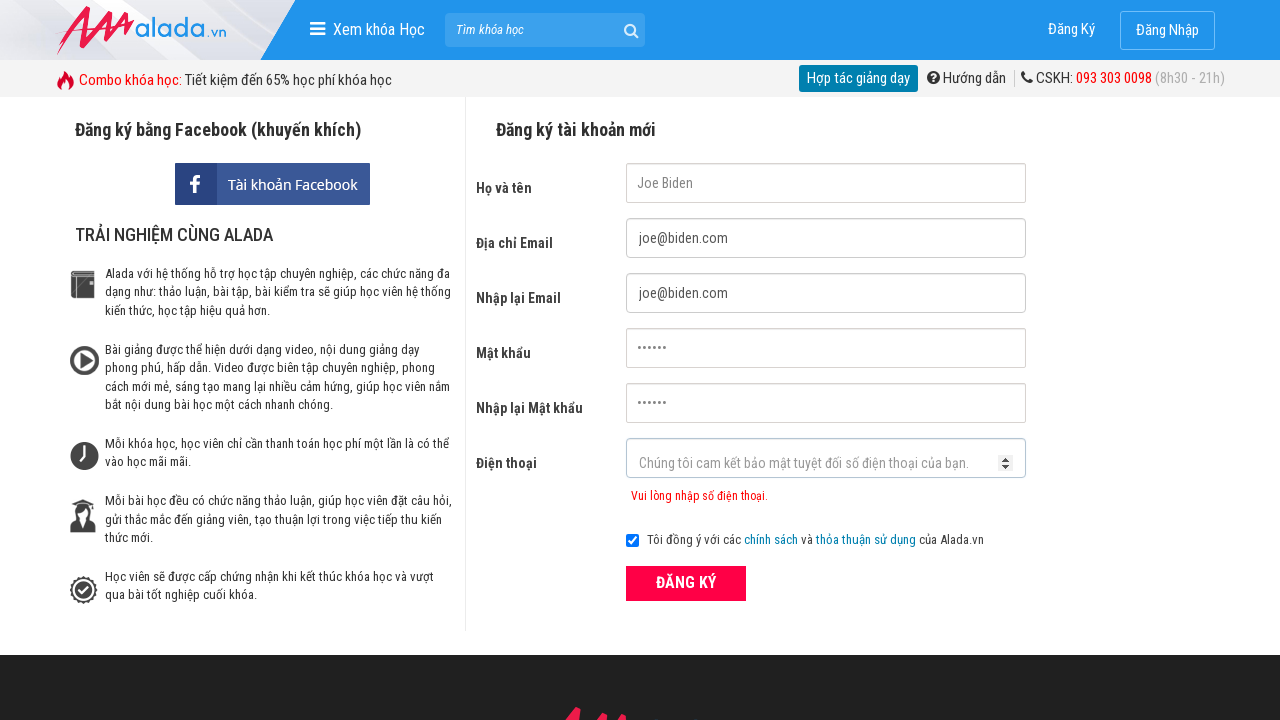

Entered phone number '098765432123' (too long - 12 digits) on #txtPhone
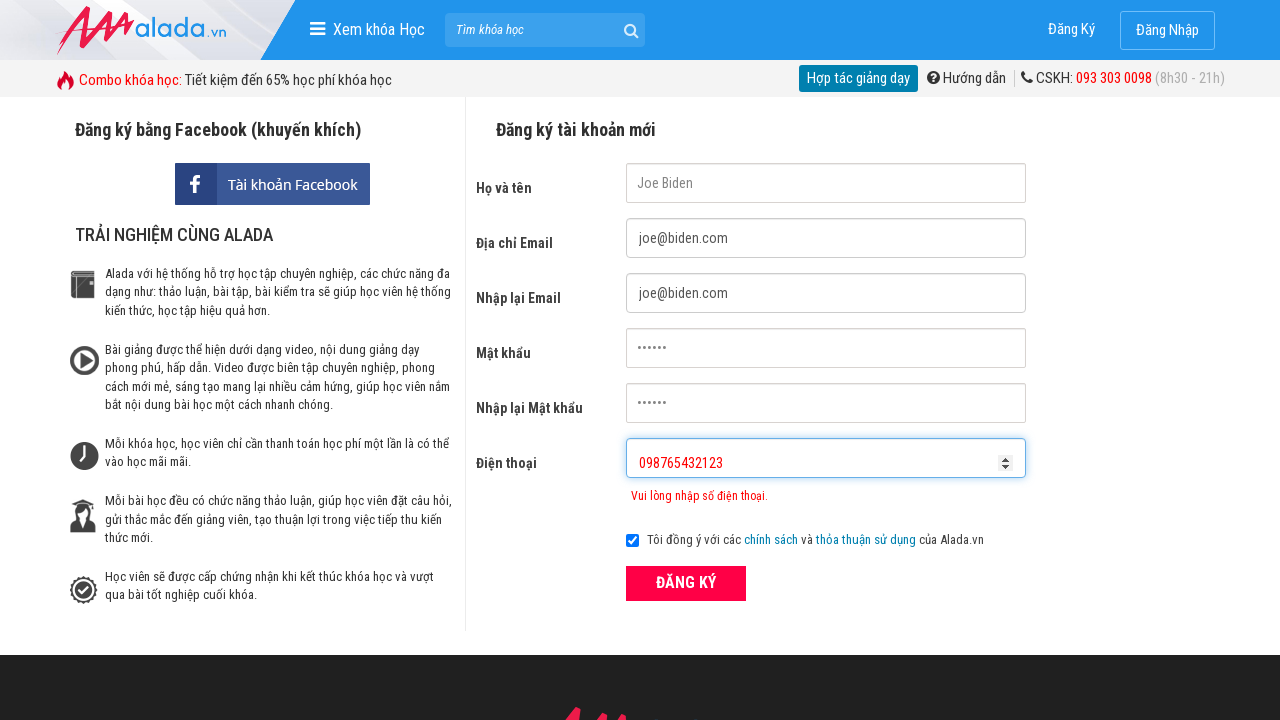

Clicked ĐĂNG KÝ button to test long phone validation at (686, 583) on xpath=//button[text()='ĐĂNG KÝ' and @type='submit']
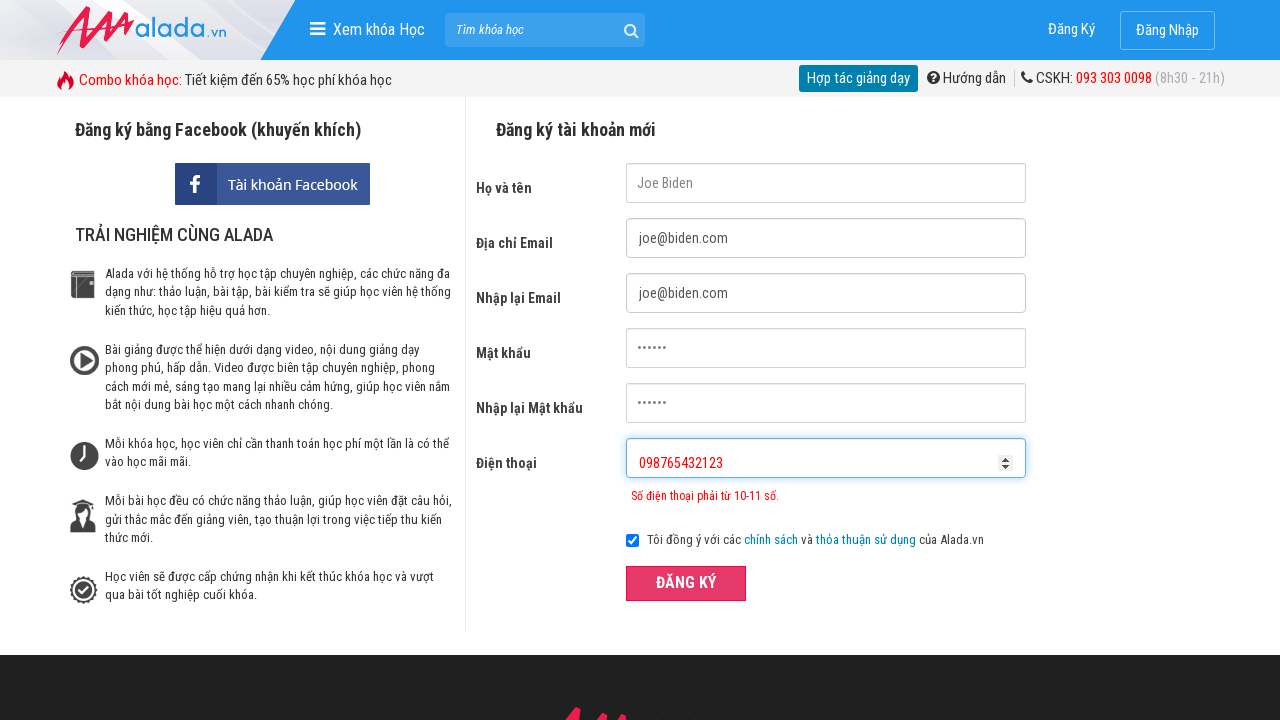

Phone error message appeared for long phone number
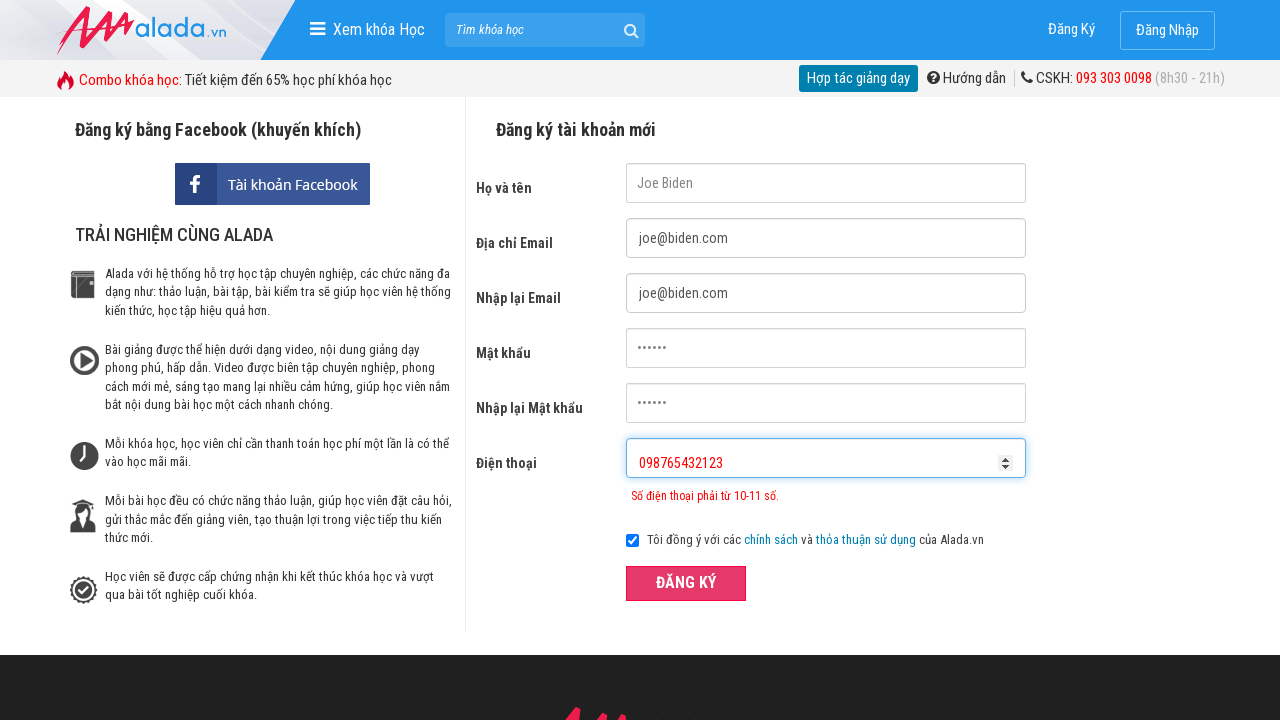

Cleared phone field on #txtPhone
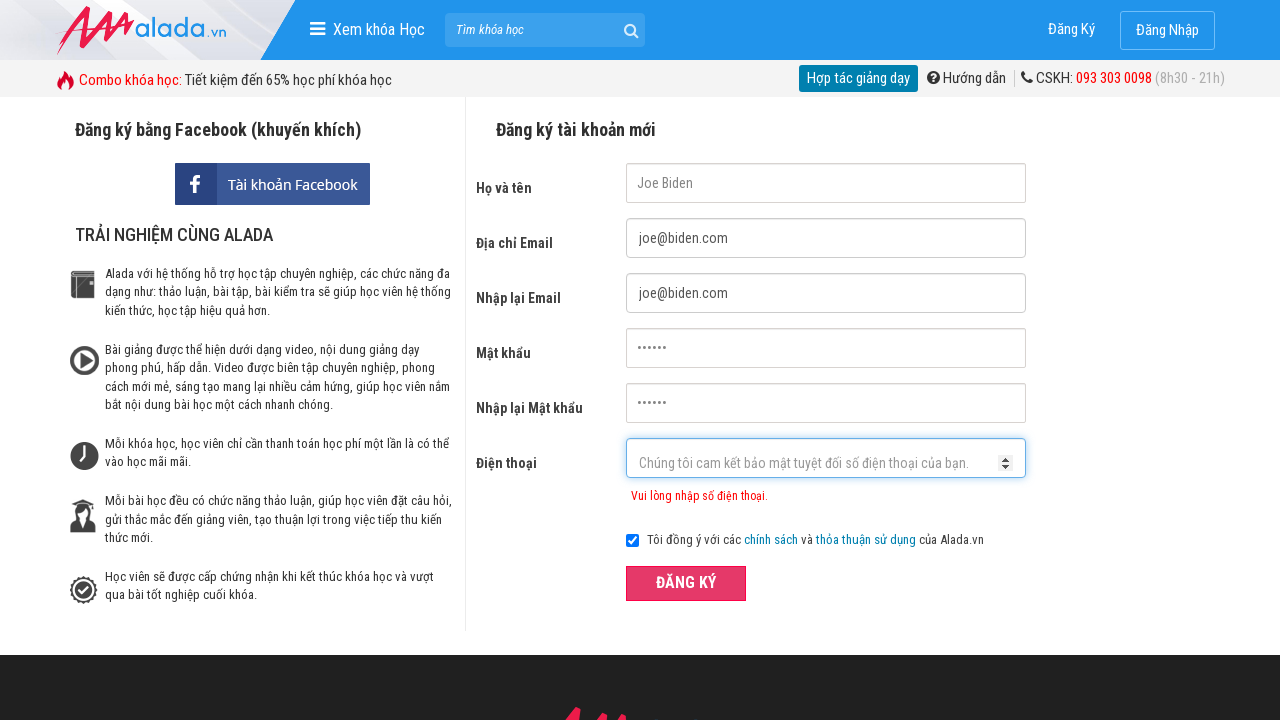

Entered phone number '12345678910' (invalid prefix) on #txtPhone
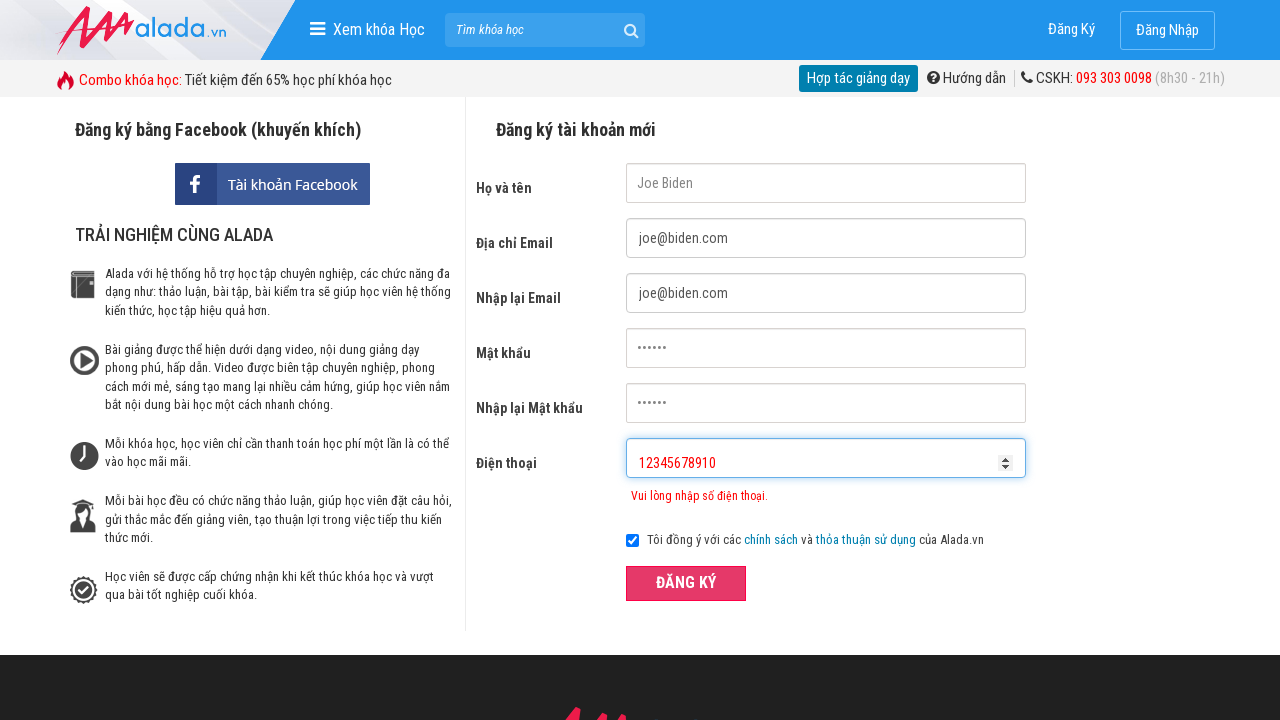

Clicked ĐĂNG KÝ button to test invalid prefix validation at (686, 583) on xpath=//button[text()='ĐĂNG KÝ' and @type='submit']
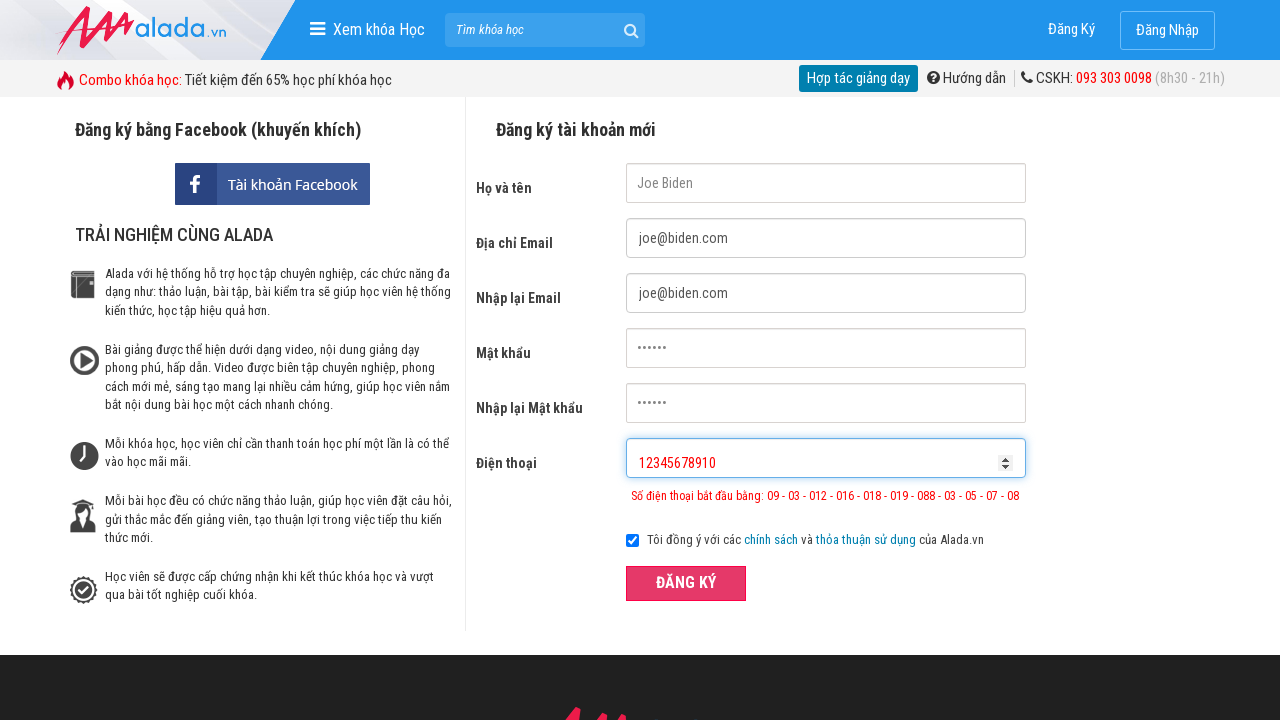

Phone error message appeared for invalid prefix phone number
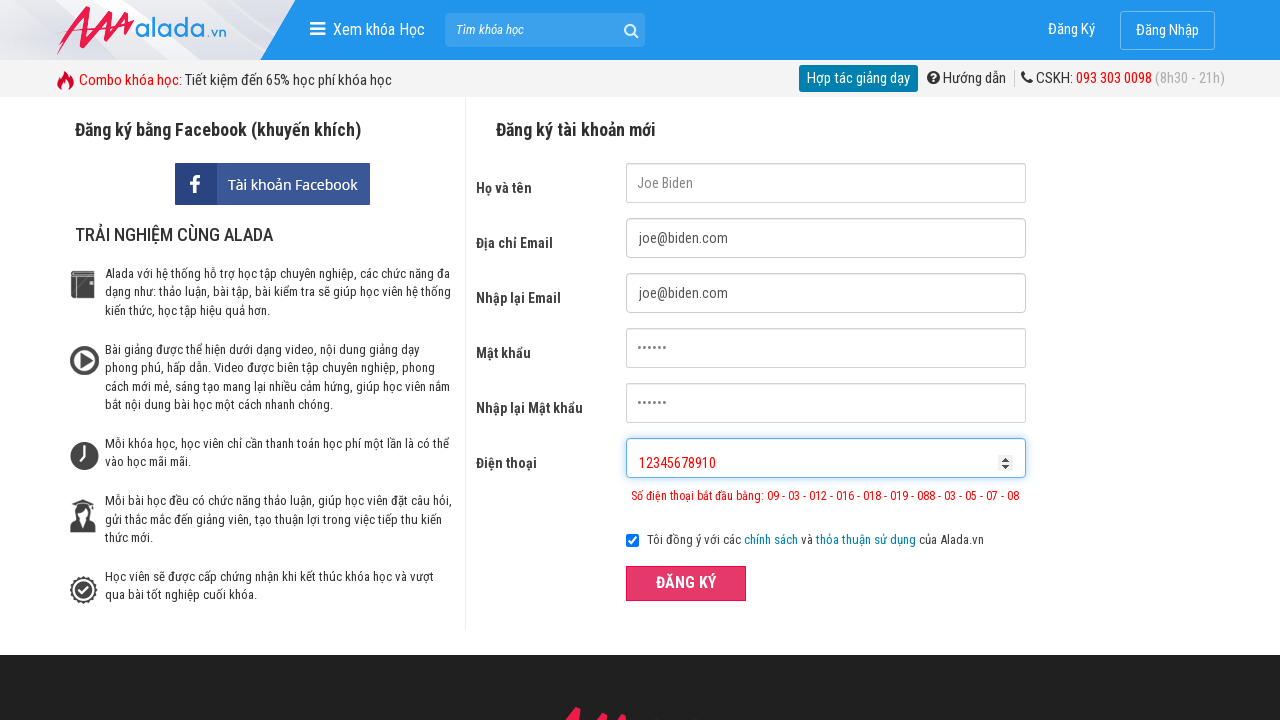

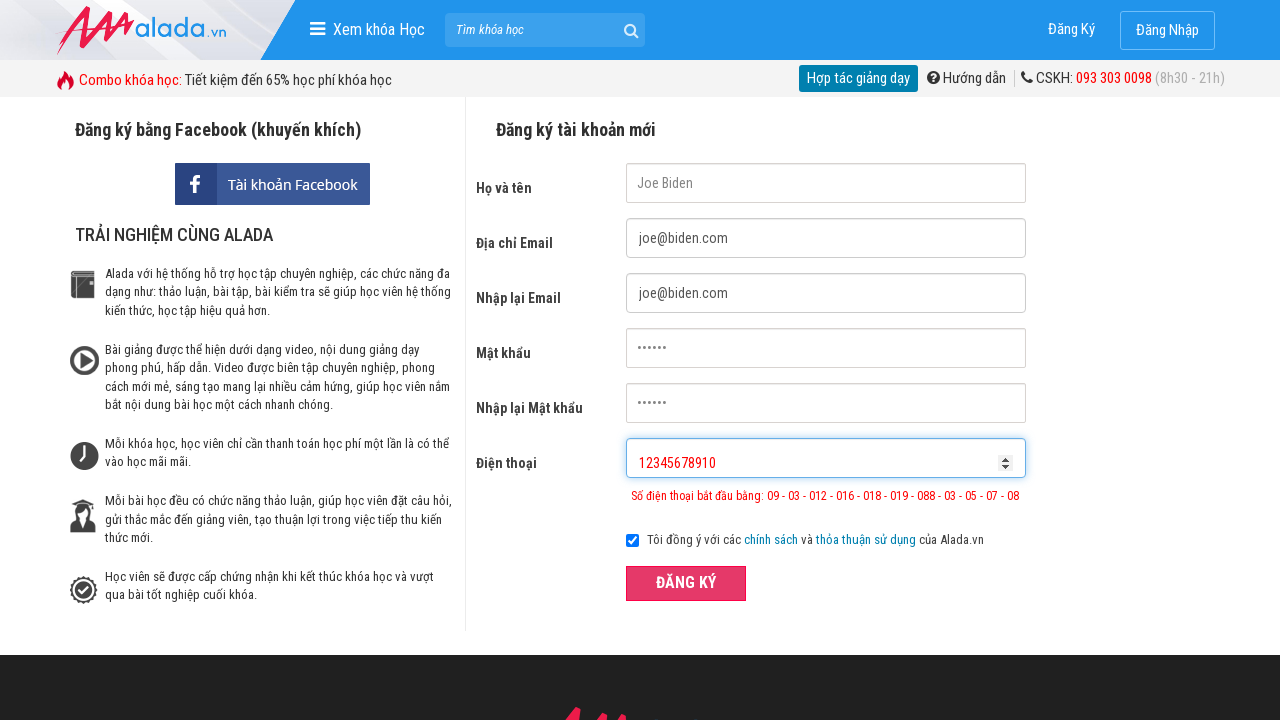